Fills out a practice form on DemoQA website including name, email, gender, phone number, hobbies, address, and state selection

Starting URL: https://demoqa.com/automation-practice-form

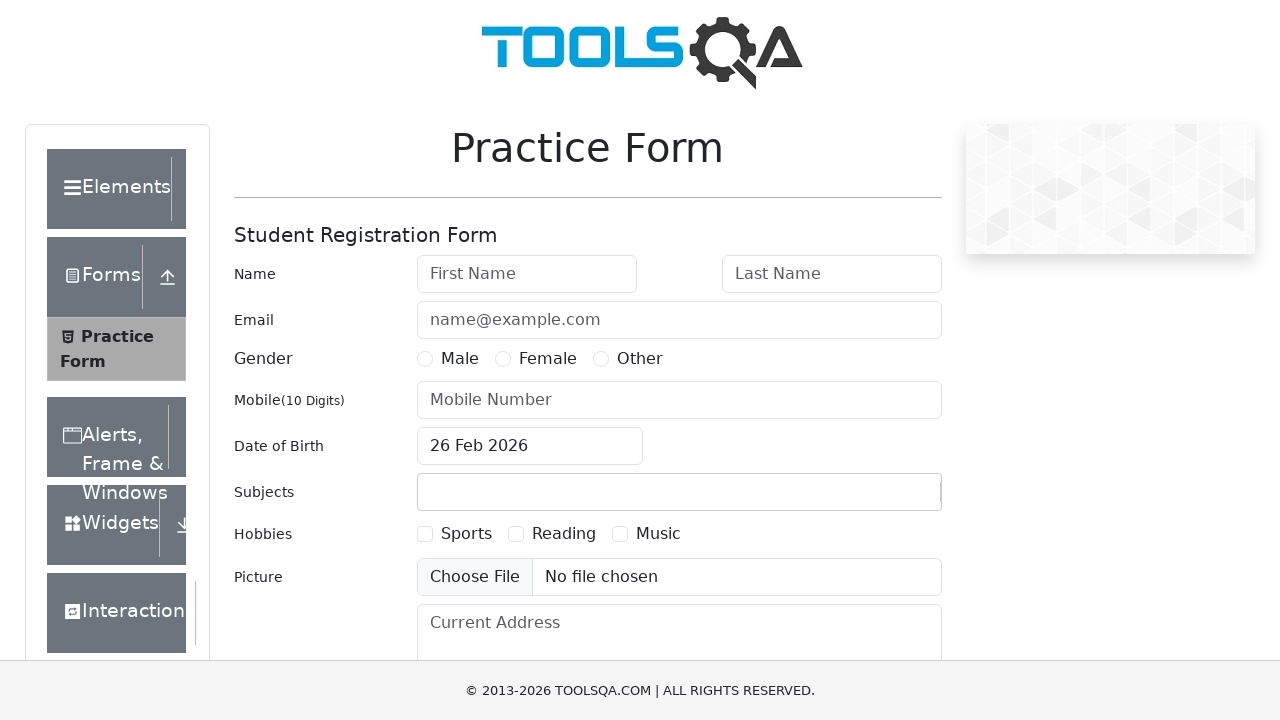

Filled first name field with 'John' on #firstName
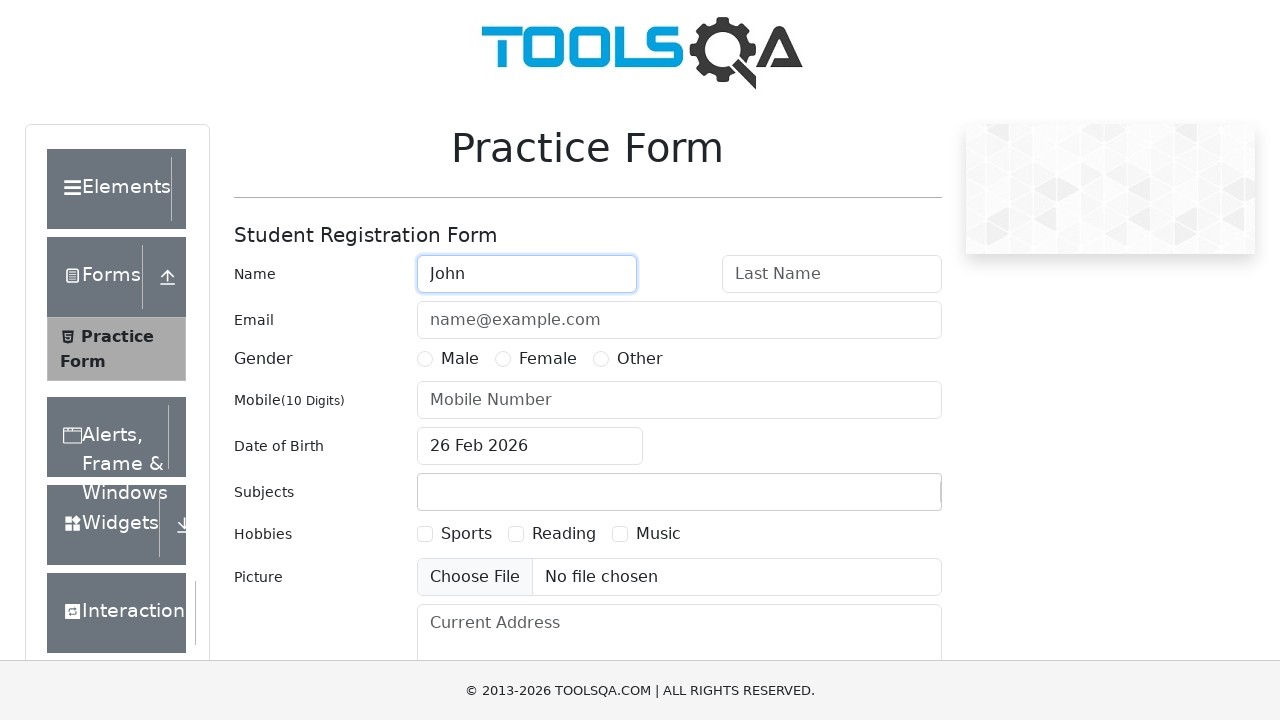

Filled last name field with 'Smith' on #lastName
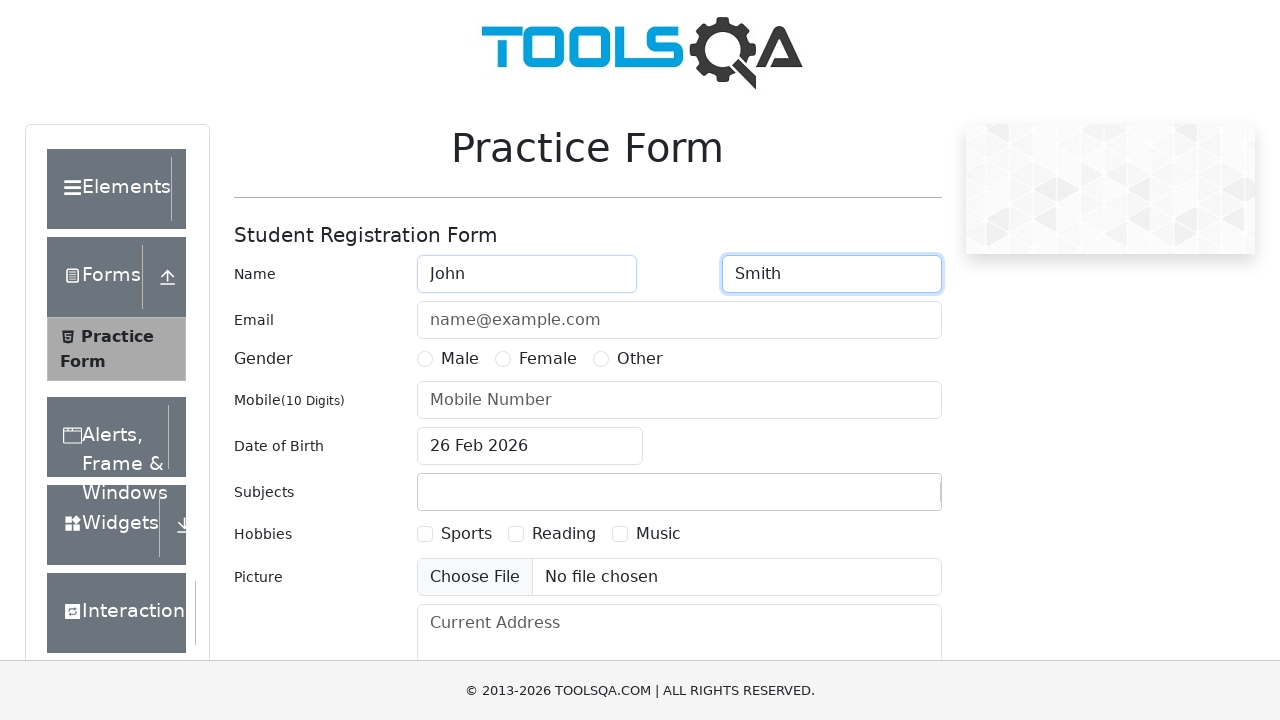

Filled email field with 'john.smith@example.com' on #userEmail
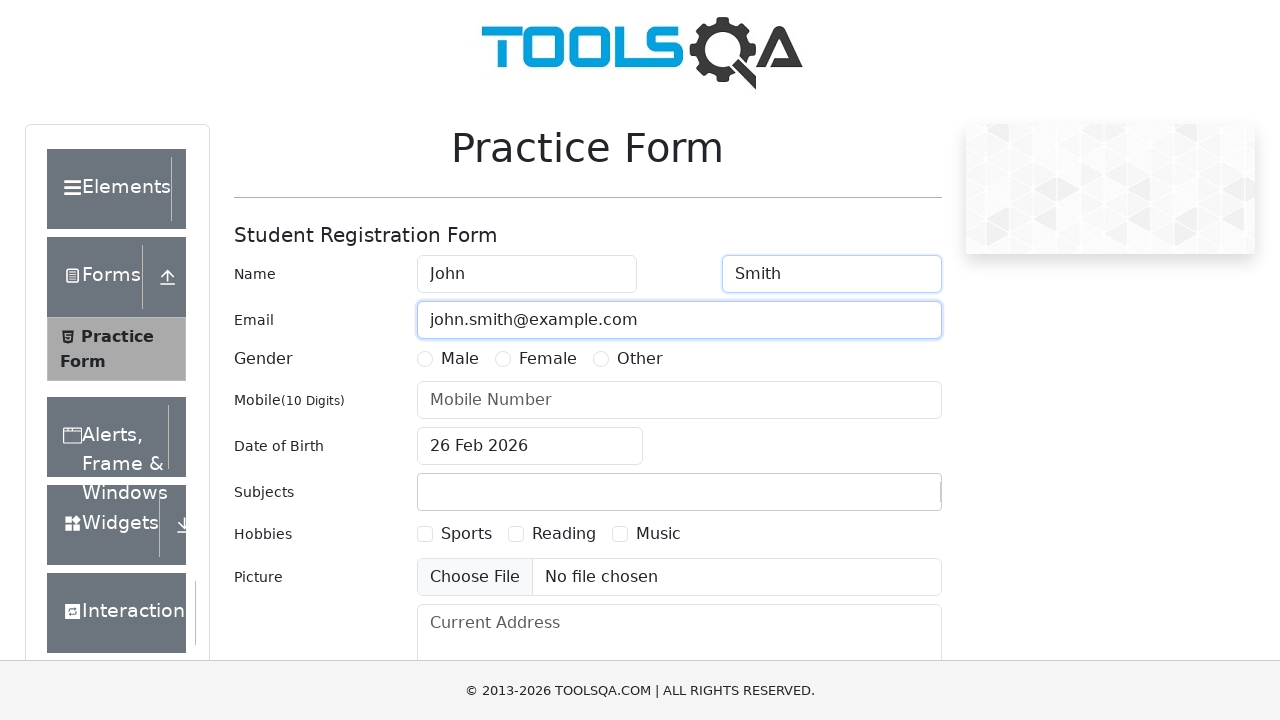

Selected Male gender option at (460, 359) on xpath=//div[@id='genterWrapper']//div[2]//div[1]//label
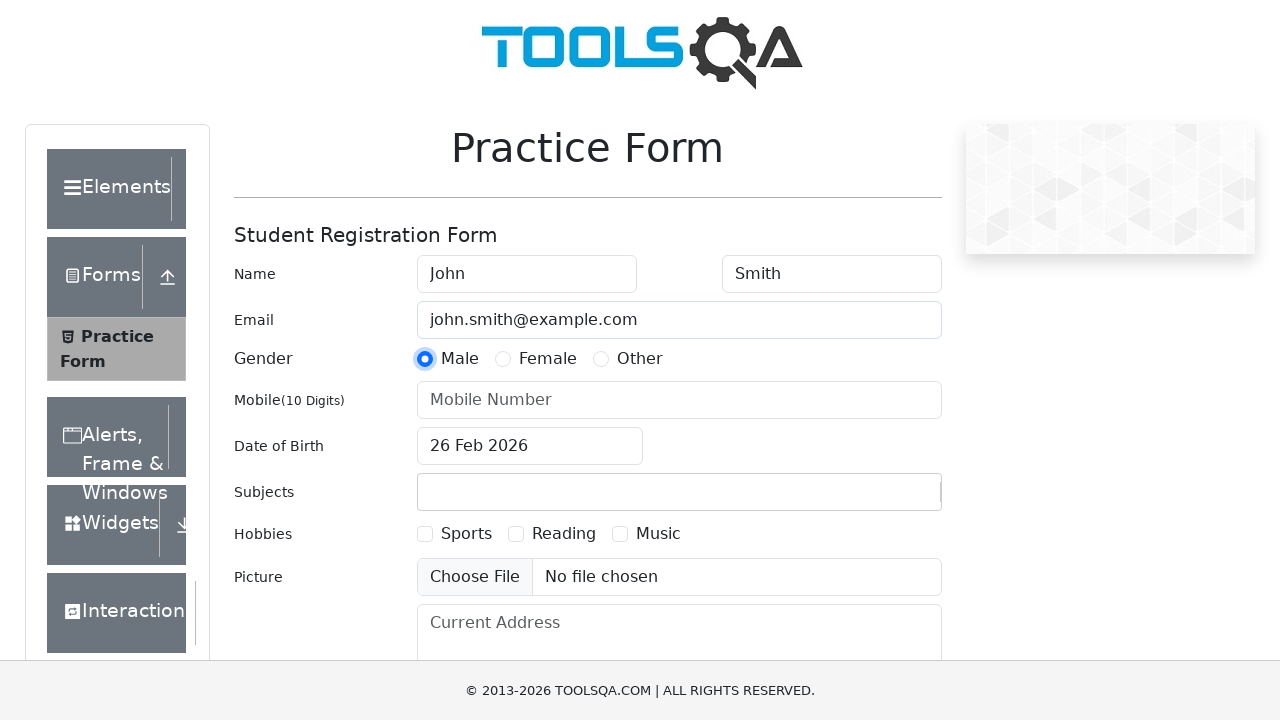

Filled phone number field with '5551234567' on #userNumber
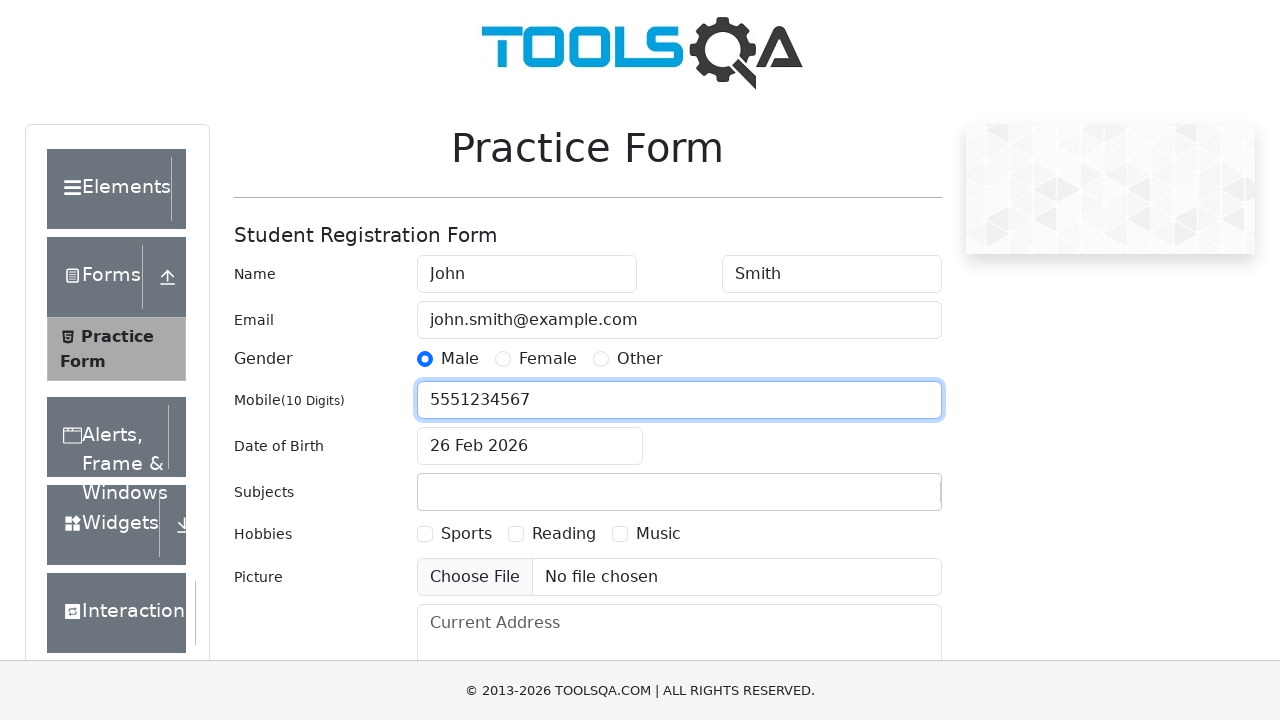

Selected hobby checkbox at (466, 534) on xpath=//div[@id='hobbiesWrapper']//div[2]//div[1]//label
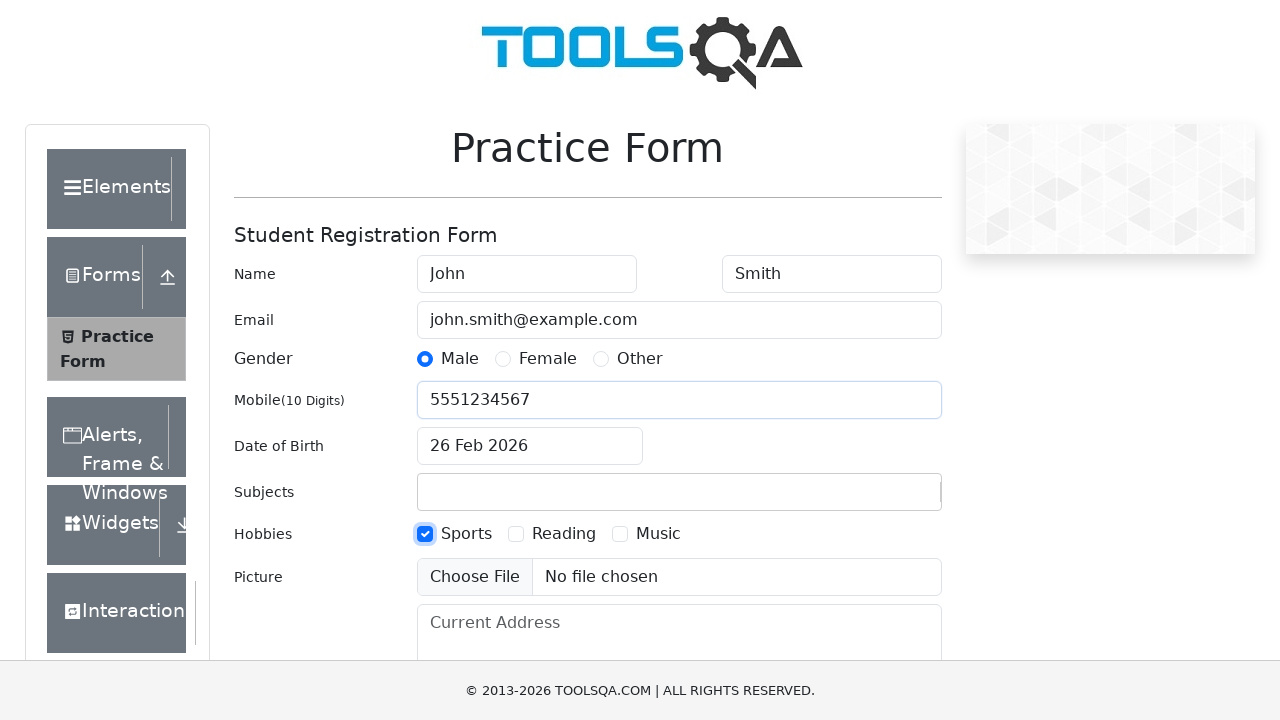

Filled current address field with '123 Main Street, Apt 4B' on #currentAddress
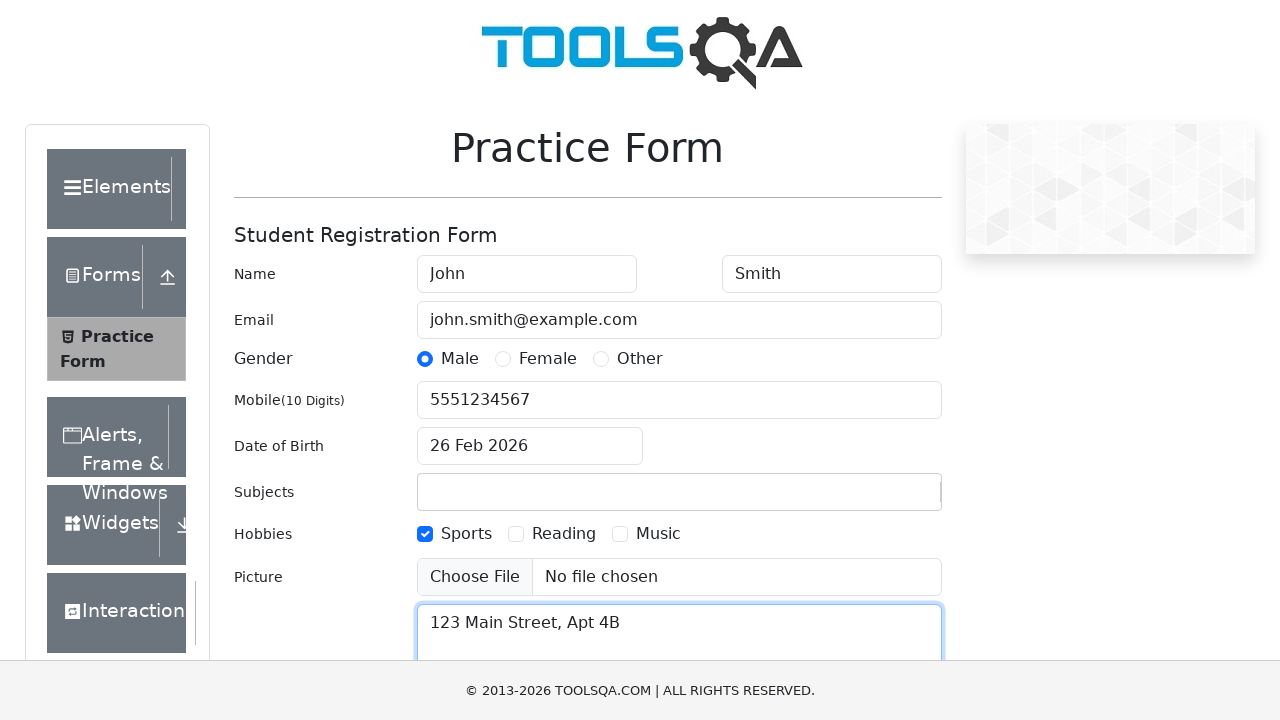

Clicked state dropdown to open at (527, 437) on #state
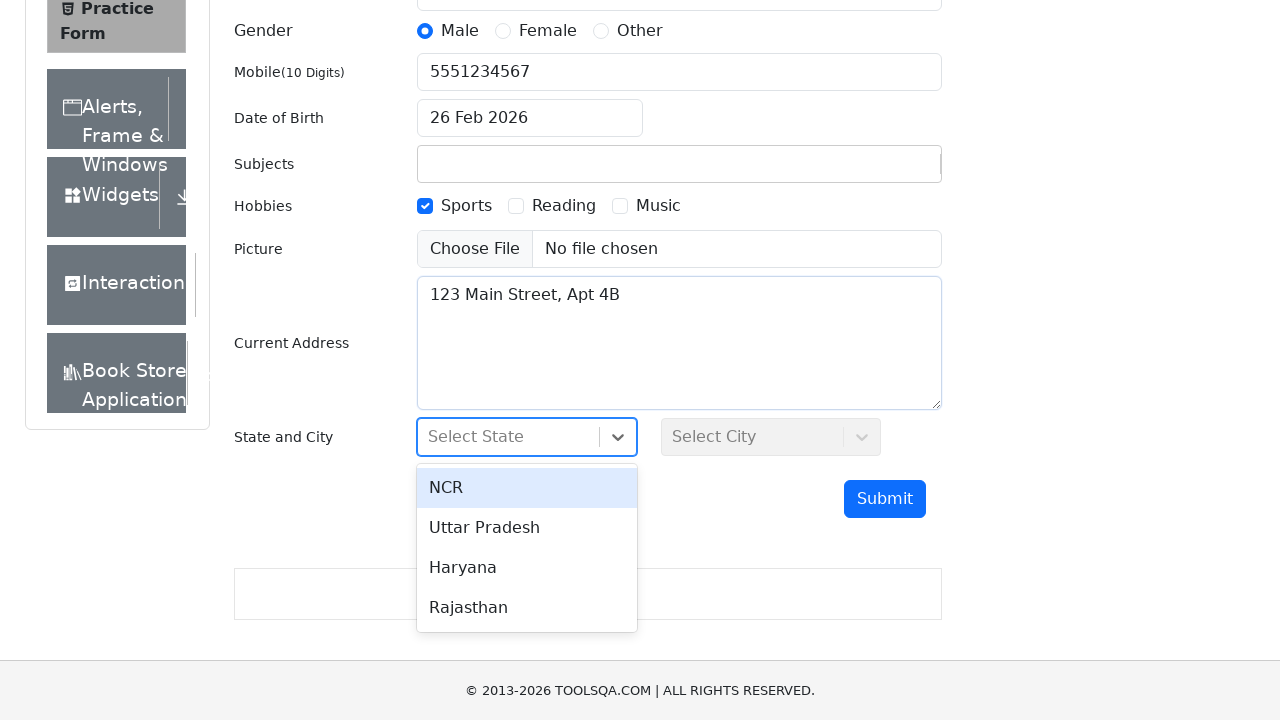

Selected first state option from dropdown at (527, 488) on #react-select-3-option-0
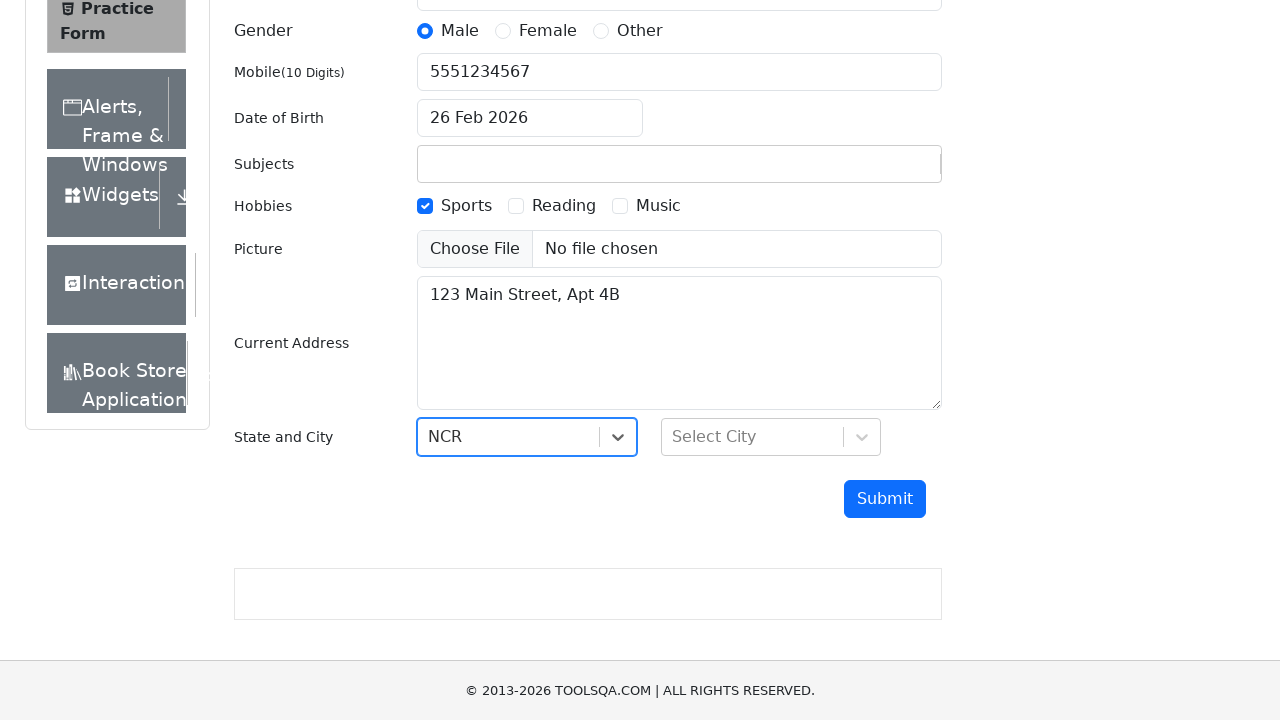

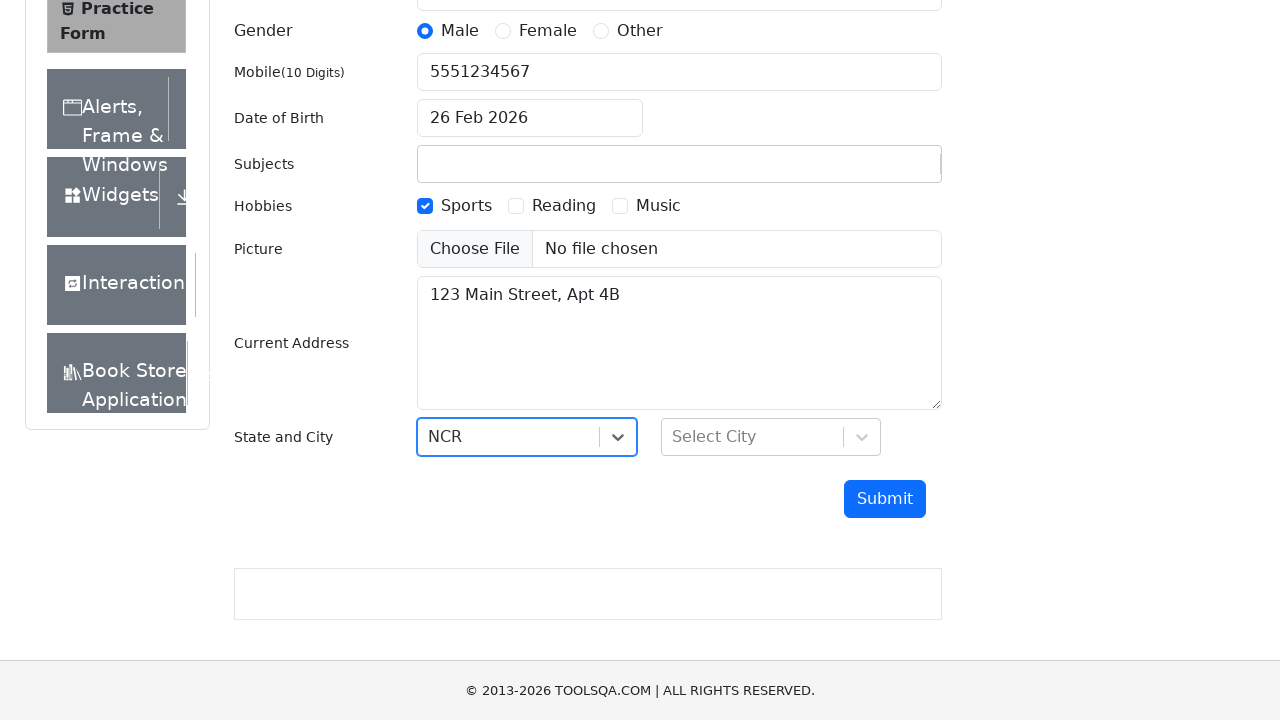